Tests checking all checkboxes in a web table by iterating through each checkbox and clicking it

Starting URL: https://practice.cydeo.com/web-tables

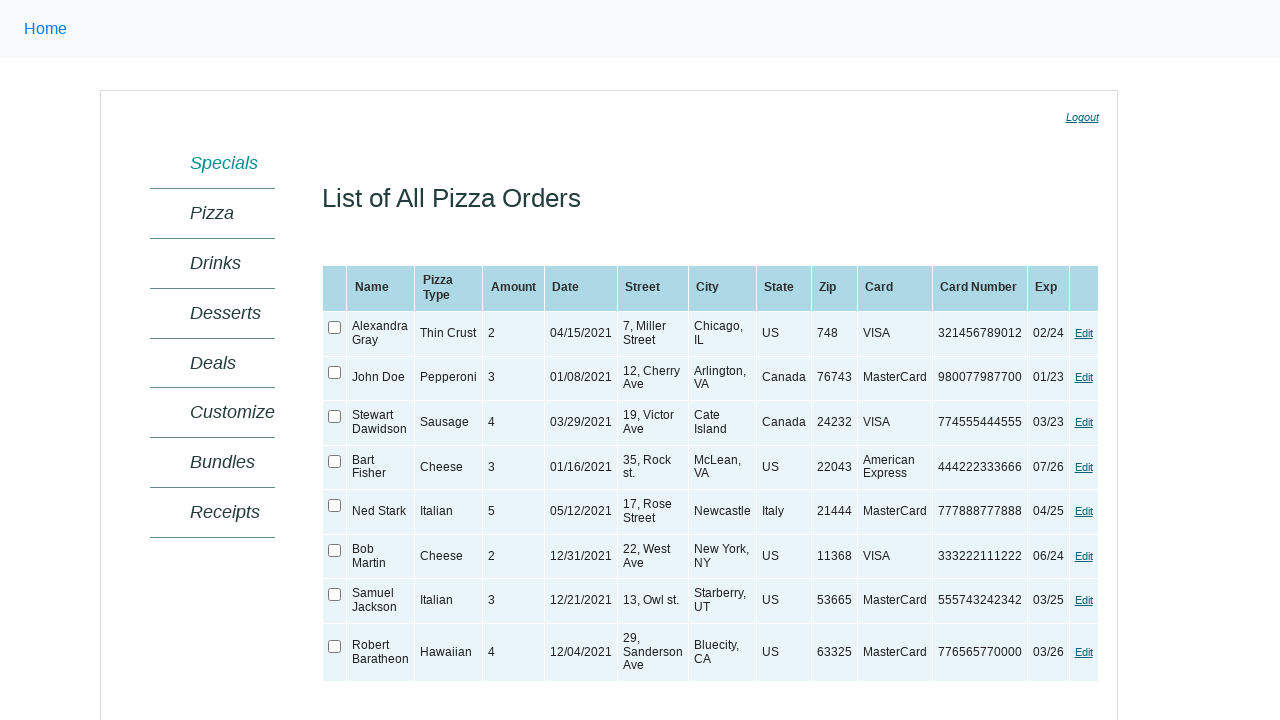

Located web table with ID 'ctl00_MainContent_orderGrid'
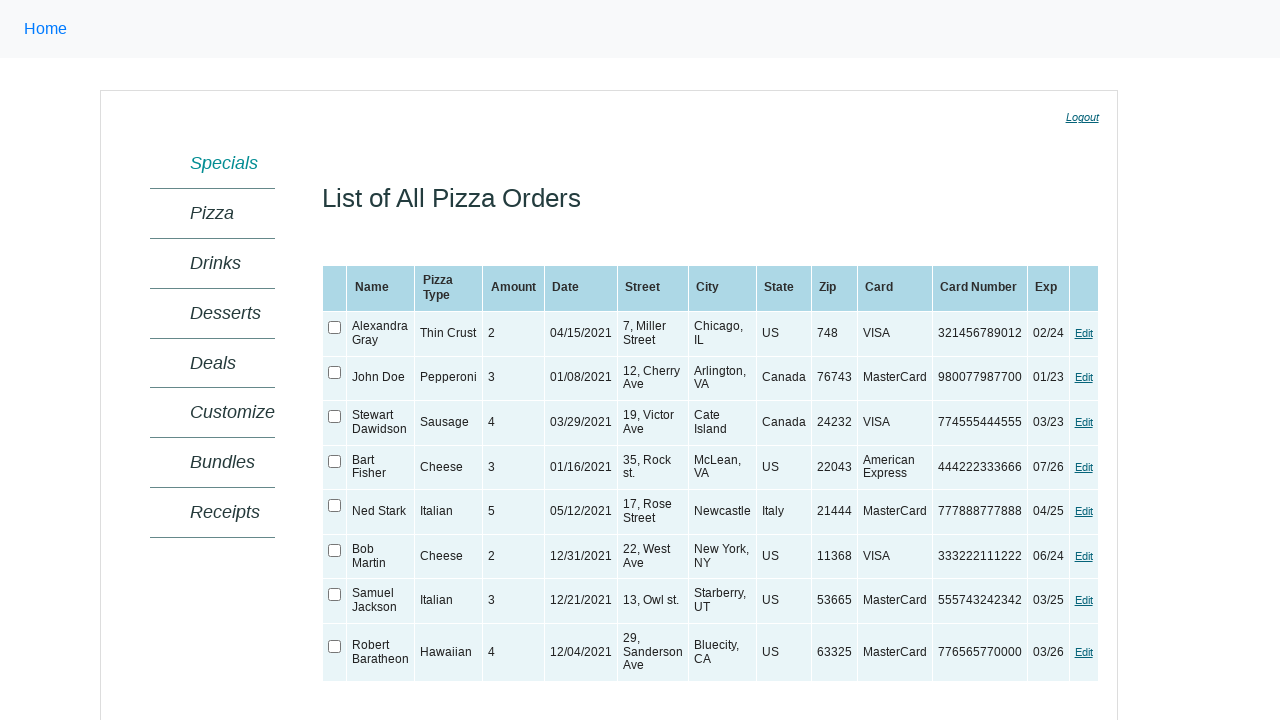

Web table loaded and became visible
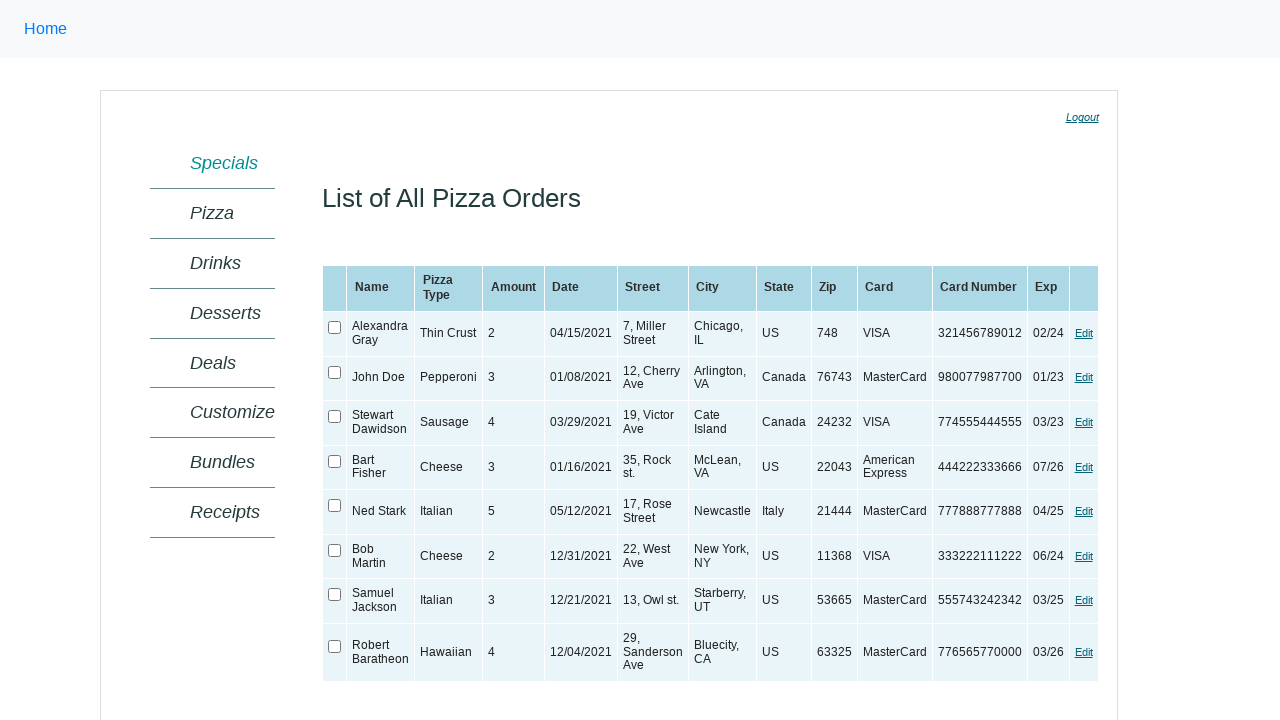

Found 8 checkboxes in the web table
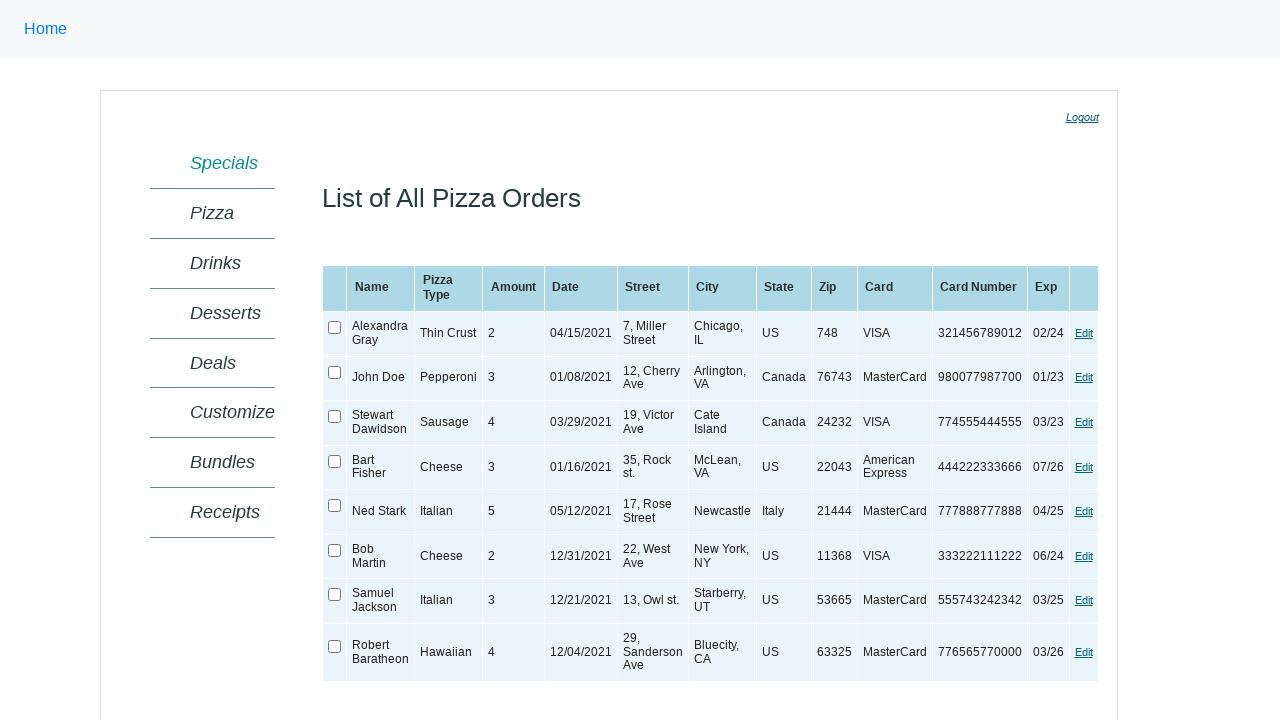

Checked a checkbox in the web table at (335, 328) on xpath=//table[@id='ctl00_MainContent_orderGrid'] >> xpath=//input[@type='checkbo
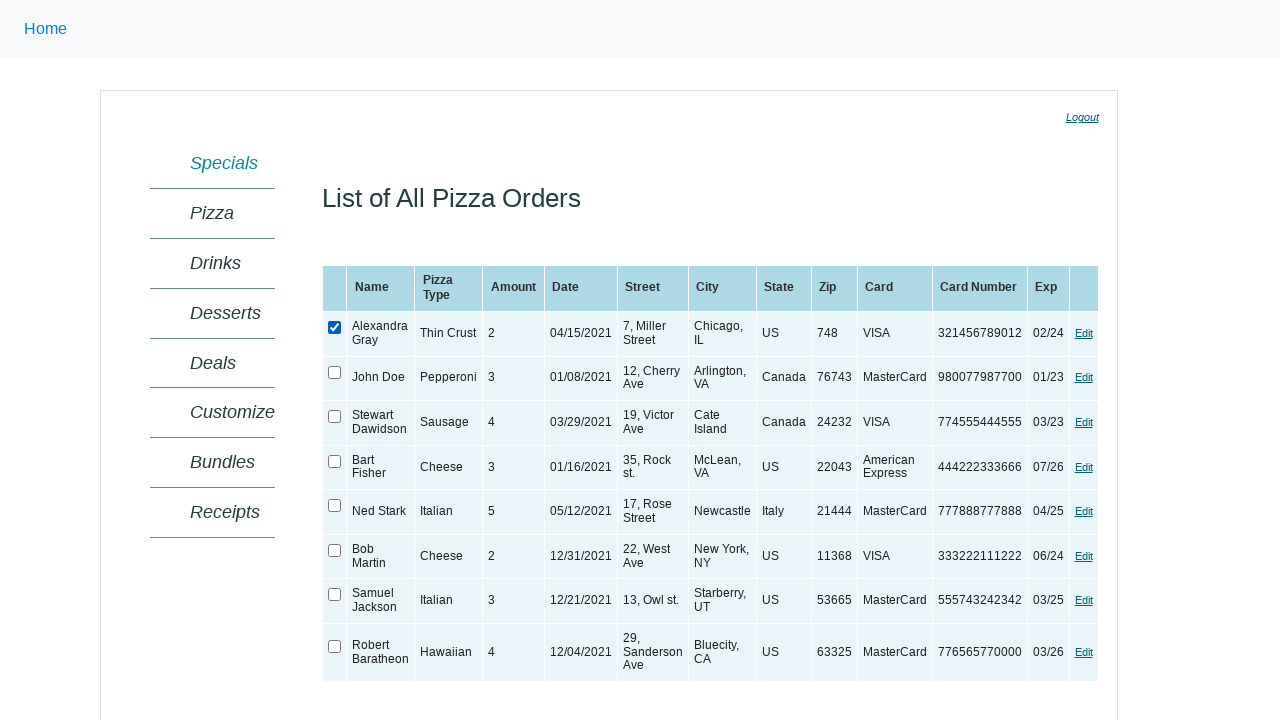

Checked a checkbox in the web table at (335, 372) on xpath=//table[@id='ctl00_MainContent_orderGrid'] >> xpath=//input[@type='checkbo
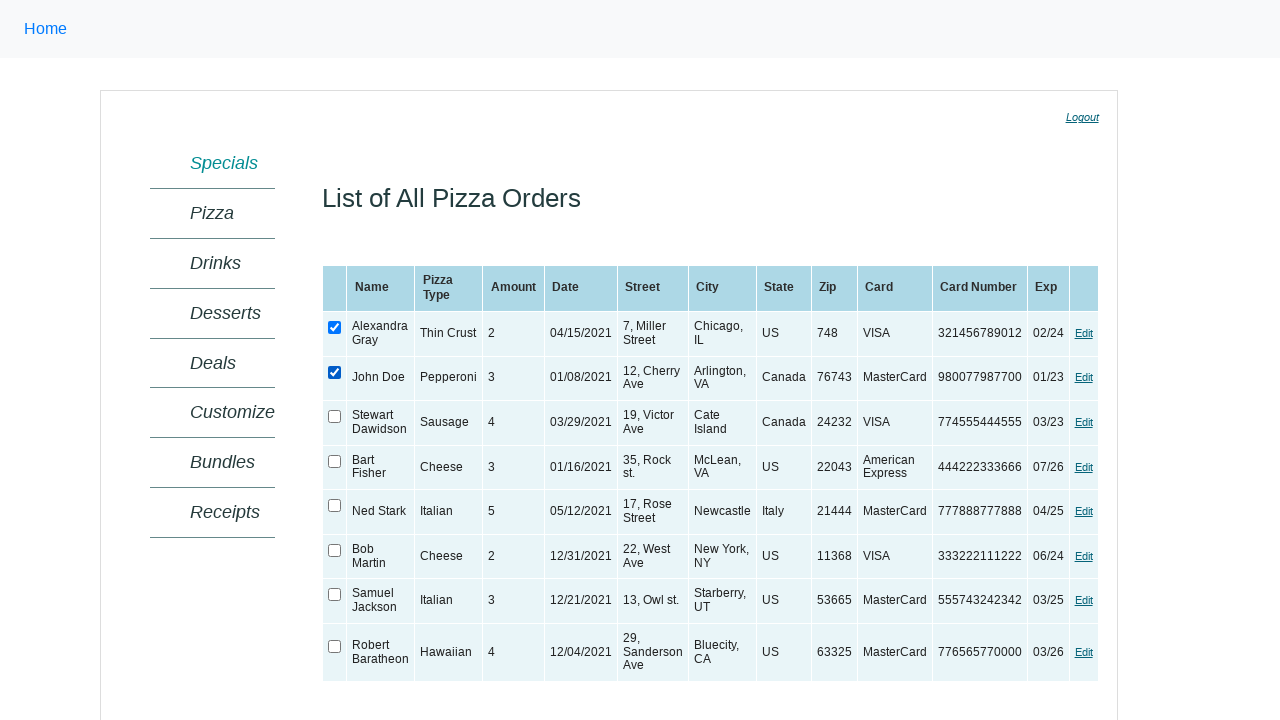

Checked a checkbox in the web table at (335, 417) on xpath=//table[@id='ctl00_MainContent_orderGrid'] >> xpath=//input[@type='checkbo
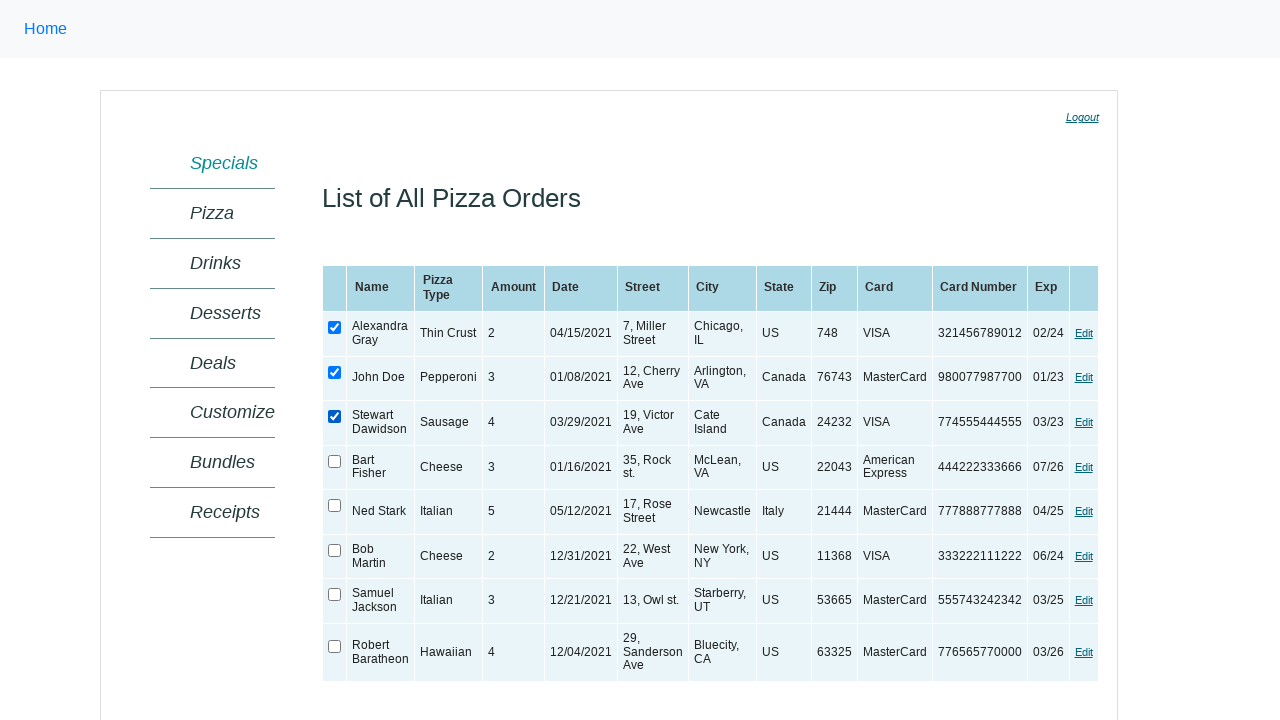

Checked a checkbox in the web table at (335, 461) on xpath=//table[@id='ctl00_MainContent_orderGrid'] >> xpath=//input[@type='checkbo
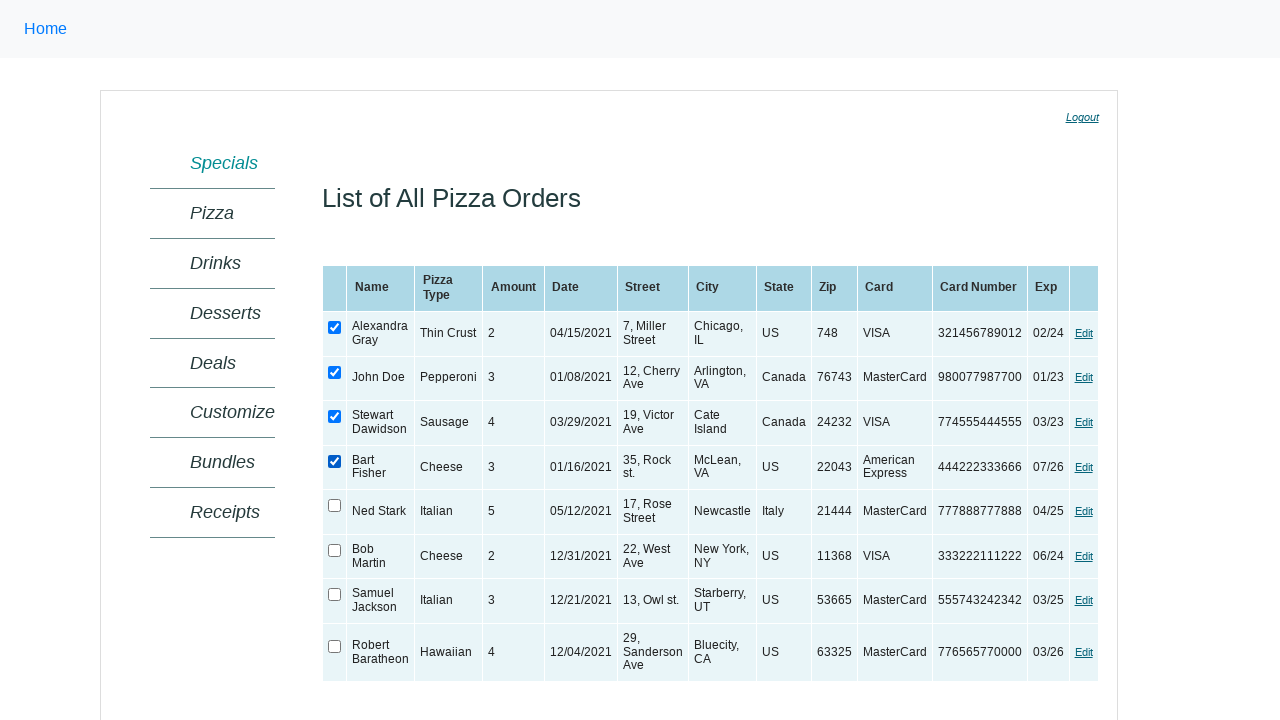

Checked a checkbox in the web table at (335, 506) on xpath=//table[@id='ctl00_MainContent_orderGrid'] >> xpath=//input[@type='checkbo
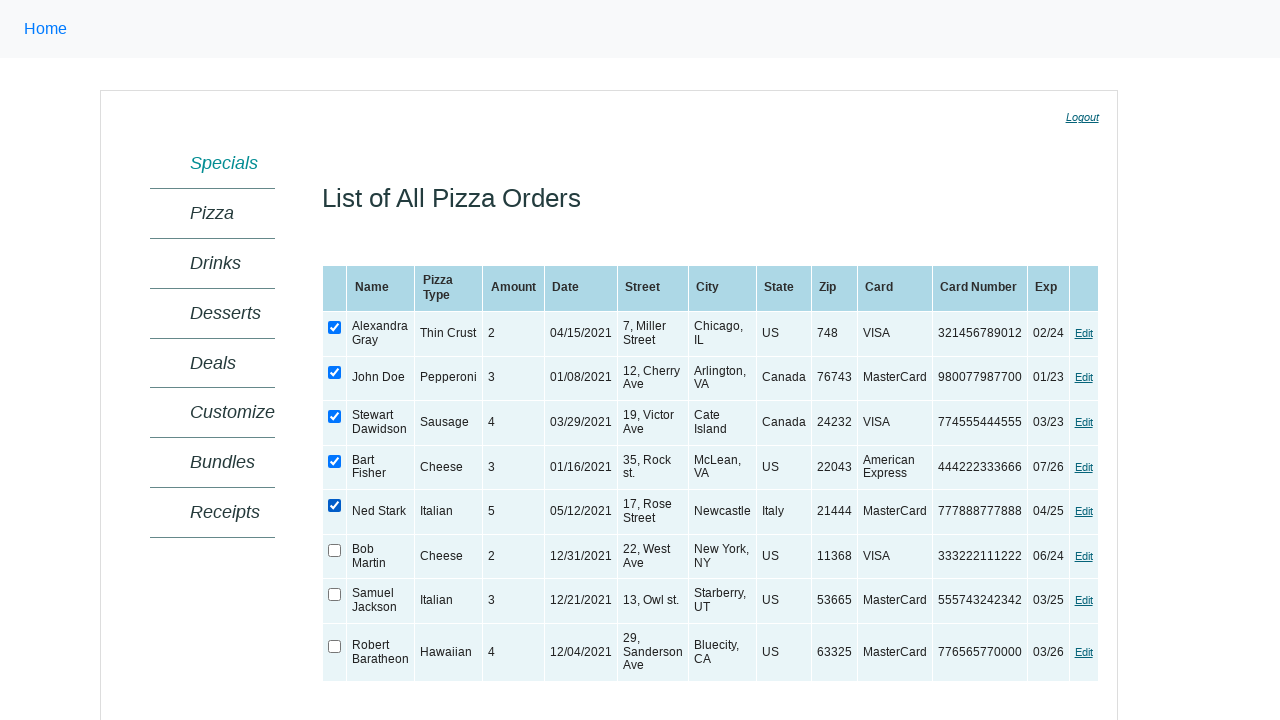

Checked a checkbox in the web table at (335, 550) on xpath=//table[@id='ctl00_MainContent_orderGrid'] >> xpath=//input[@type='checkbo
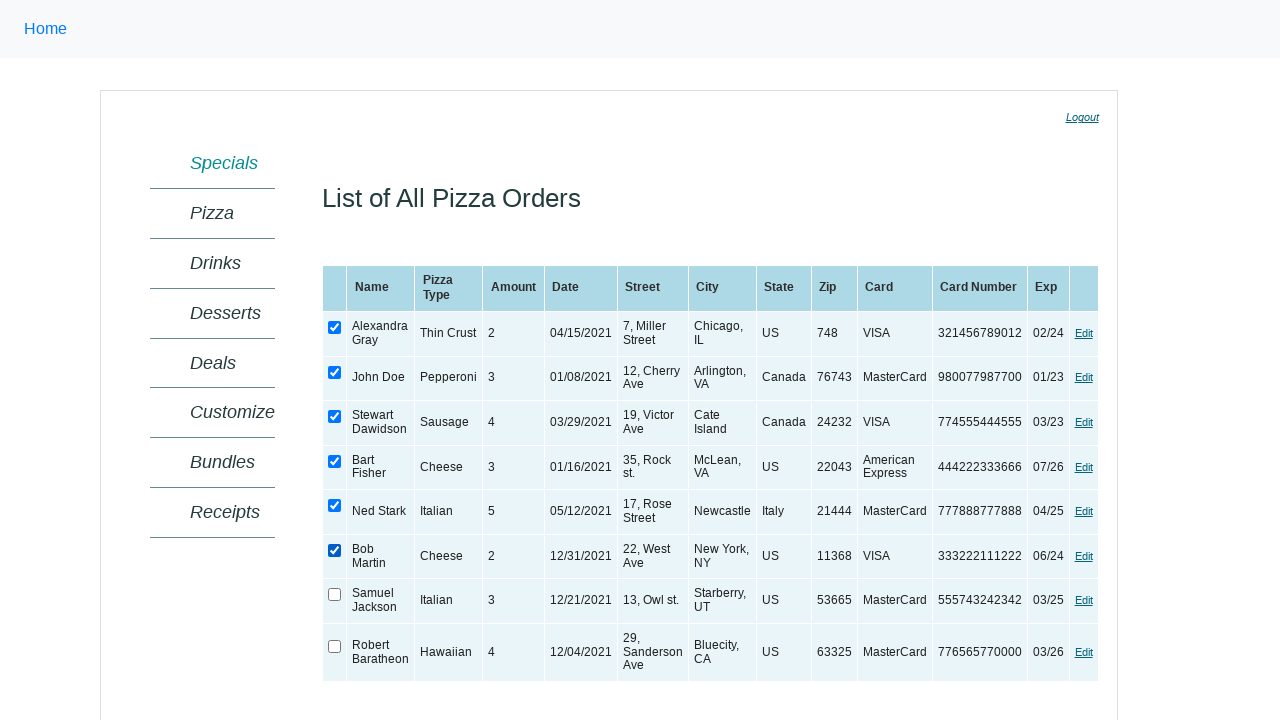

Checked a checkbox in the web table at (335, 595) on xpath=//table[@id='ctl00_MainContent_orderGrid'] >> xpath=//input[@type='checkbo
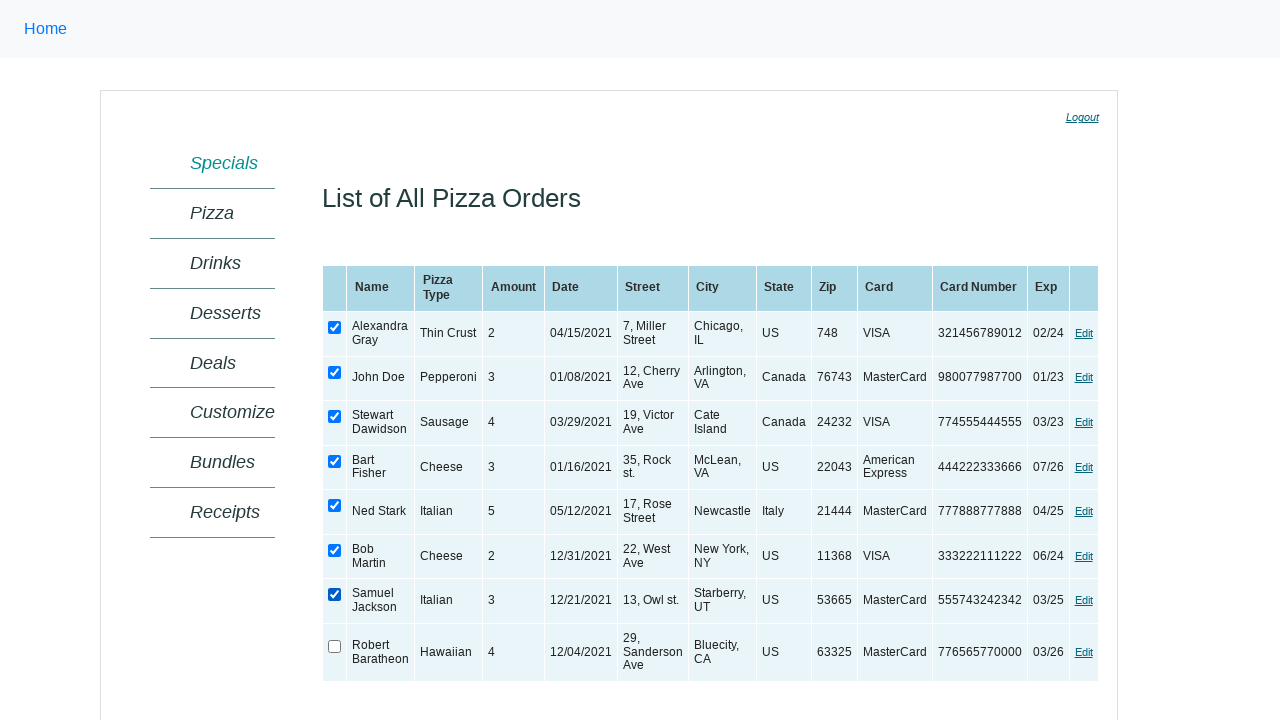

Checked a checkbox in the web table at (335, 646) on xpath=//table[@id='ctl00_MainContent_orderGrid'] >> xpath=//input[@type='checkbo
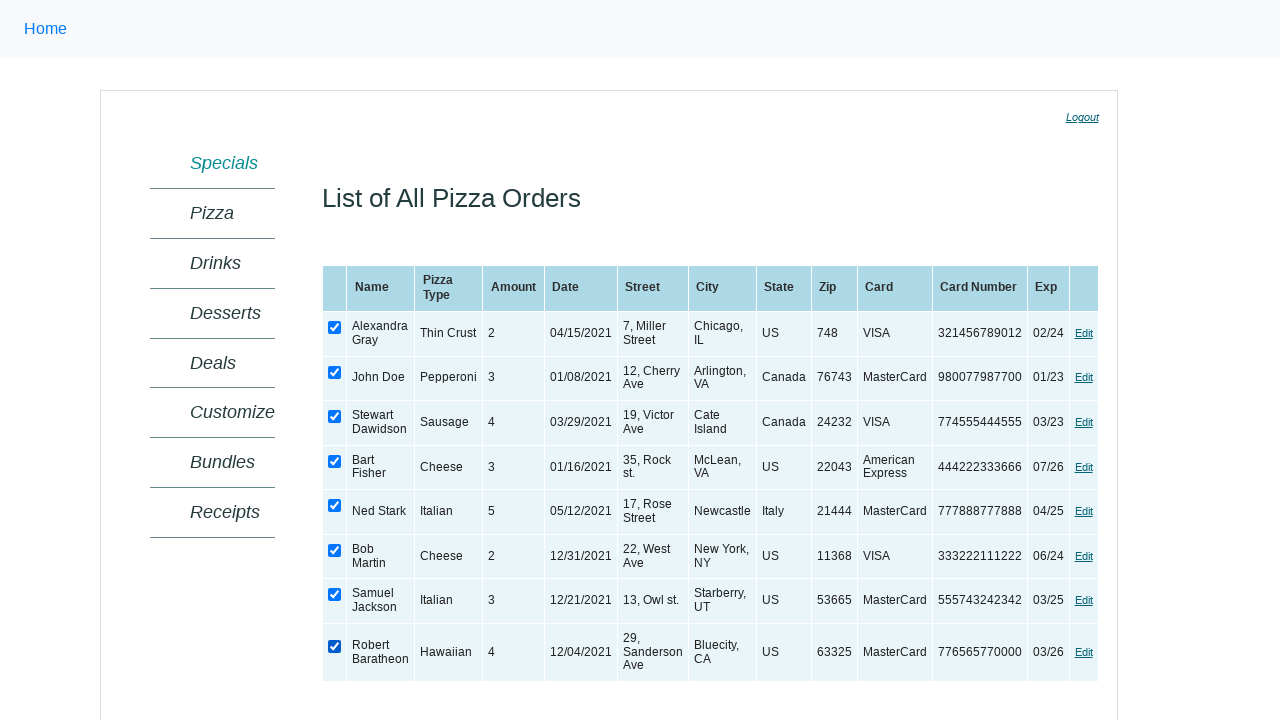

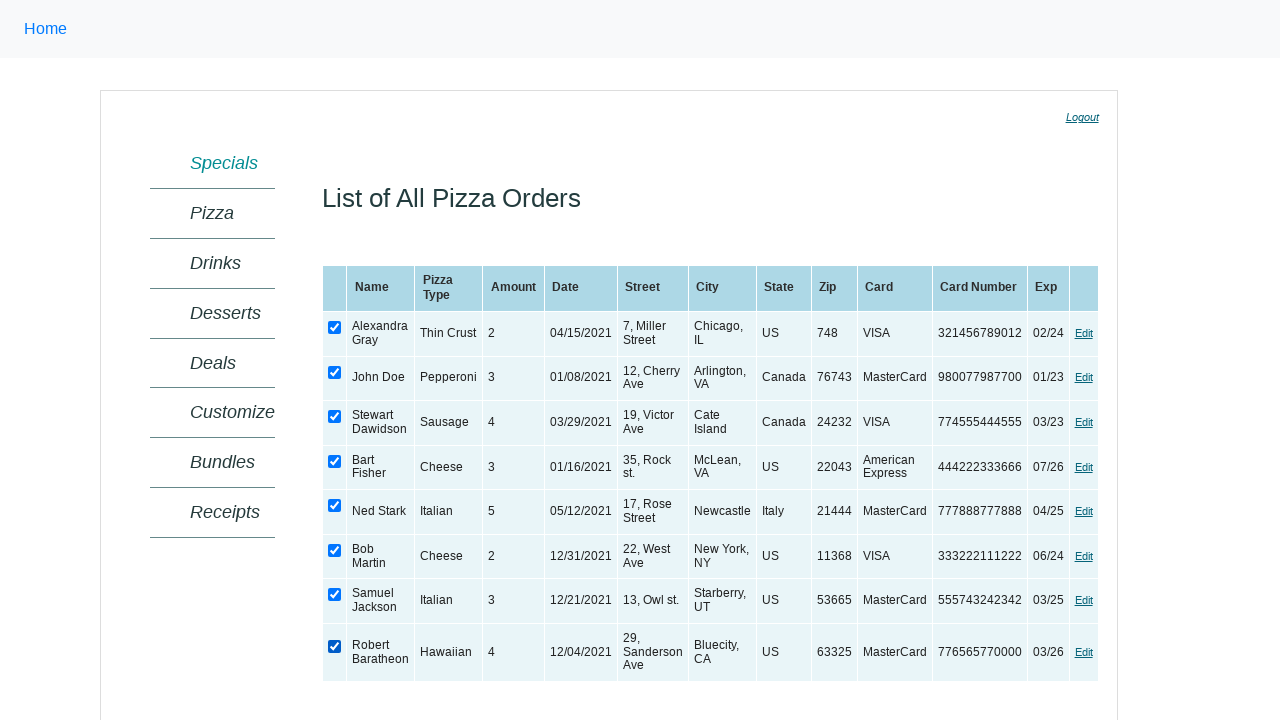